Tests image carousel navigation by clicking left and right arrow controls to verify that images change

Starting URL: https://www.demoblaze.com/index.html

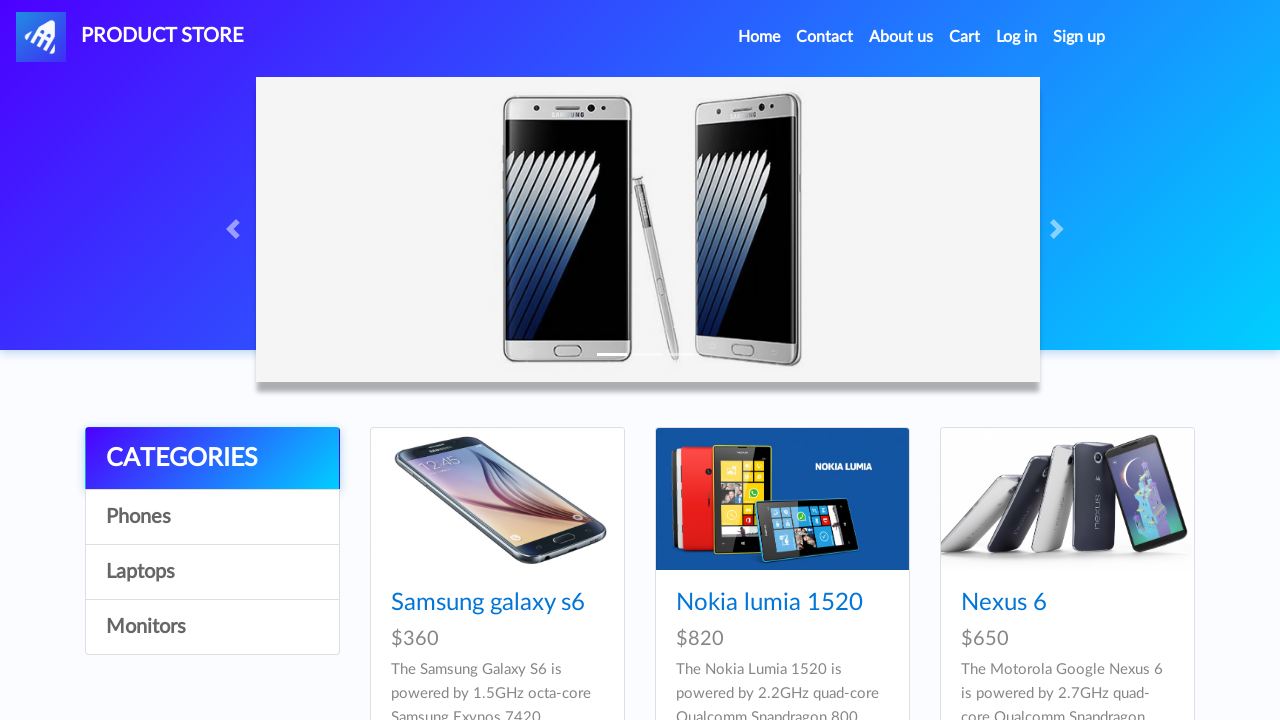

Retrieved initial carousel image source
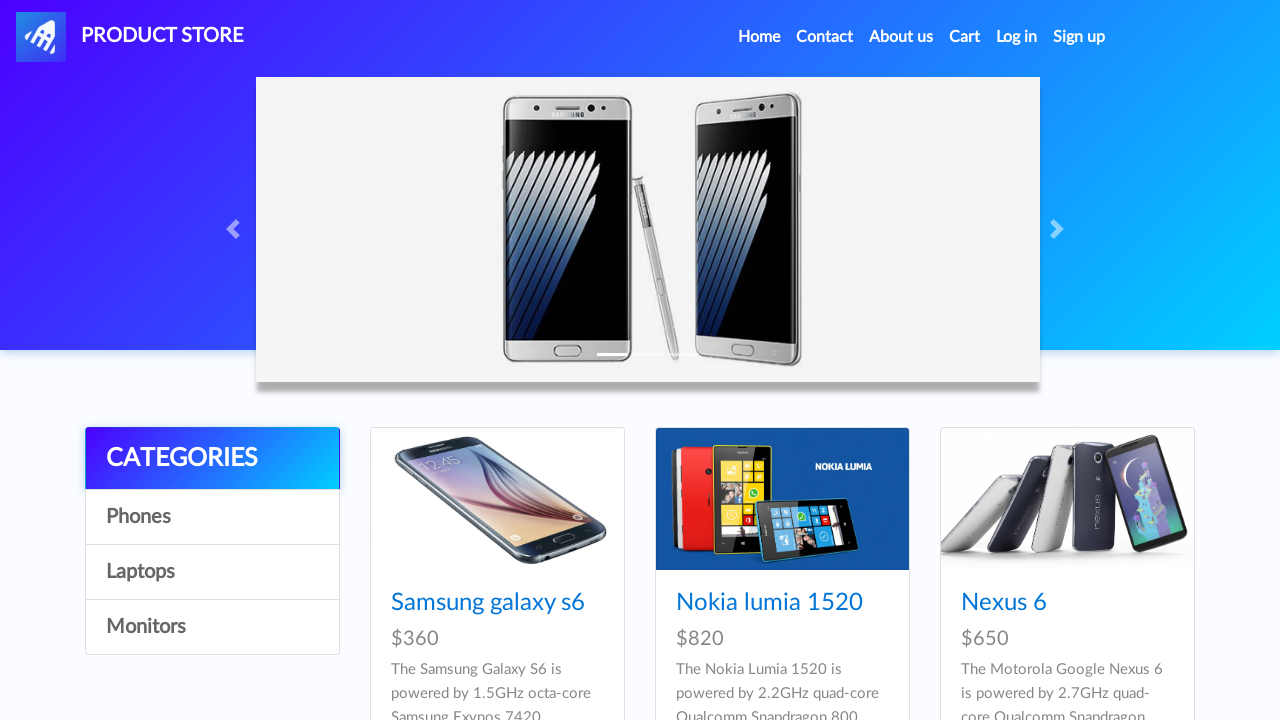

Clicked left arrow control to navigate carousel at (236, 229) on span.carousel-control-prev-icon
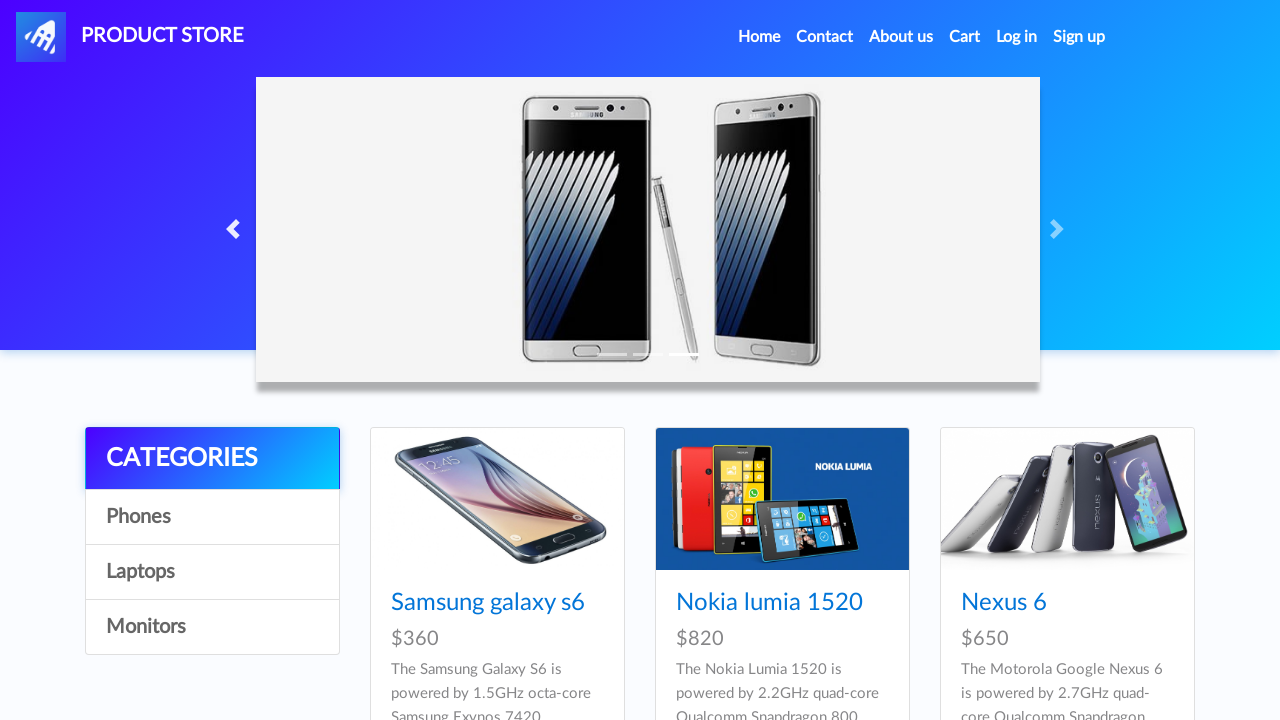

Waited for carousel transition animation to complete
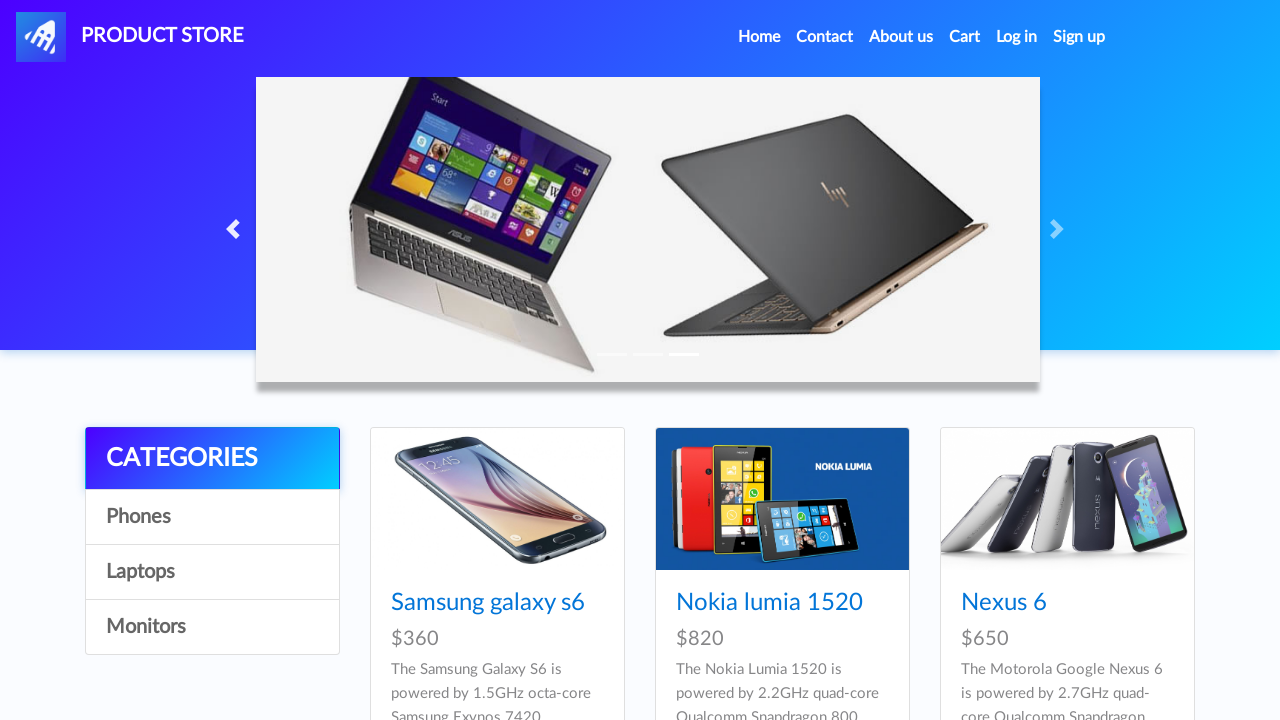

Retrieved carousel image source after left arrow click
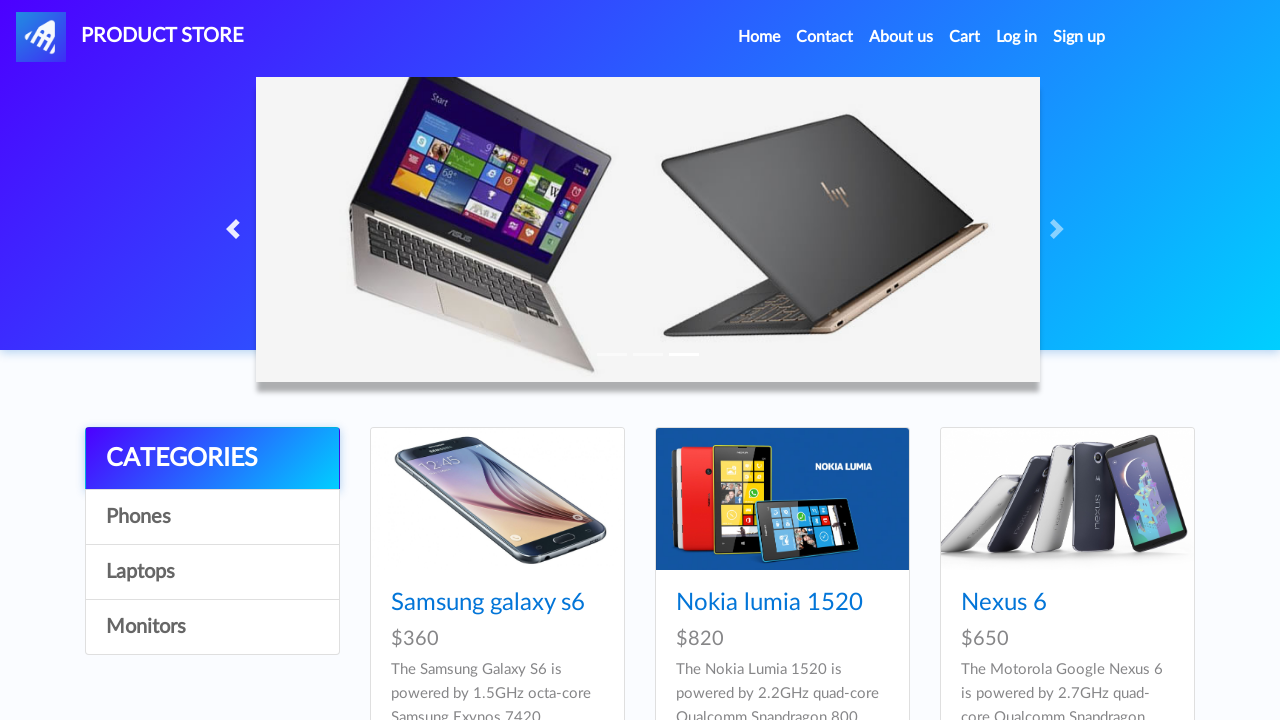

Clicked right arrow control to navigate carousel at (1060, 229) on span.carousel-control-next-icon
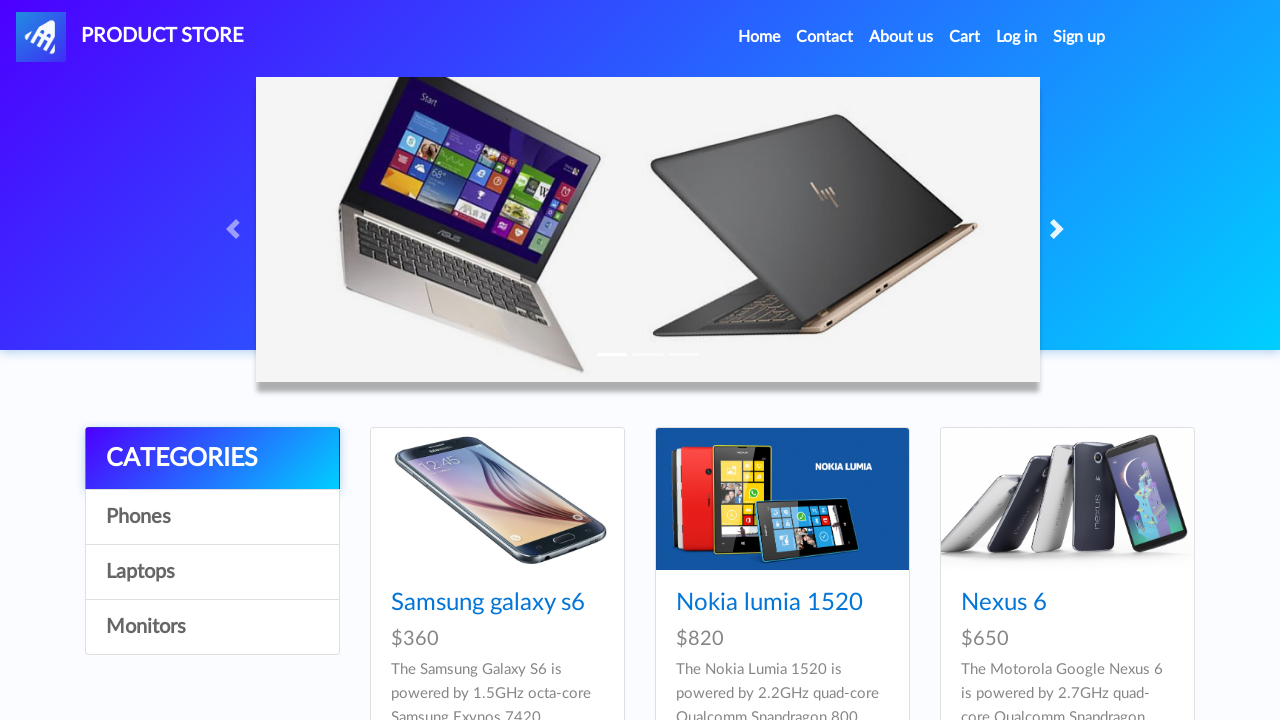

Verified that carousel images changed when arrows were clicked
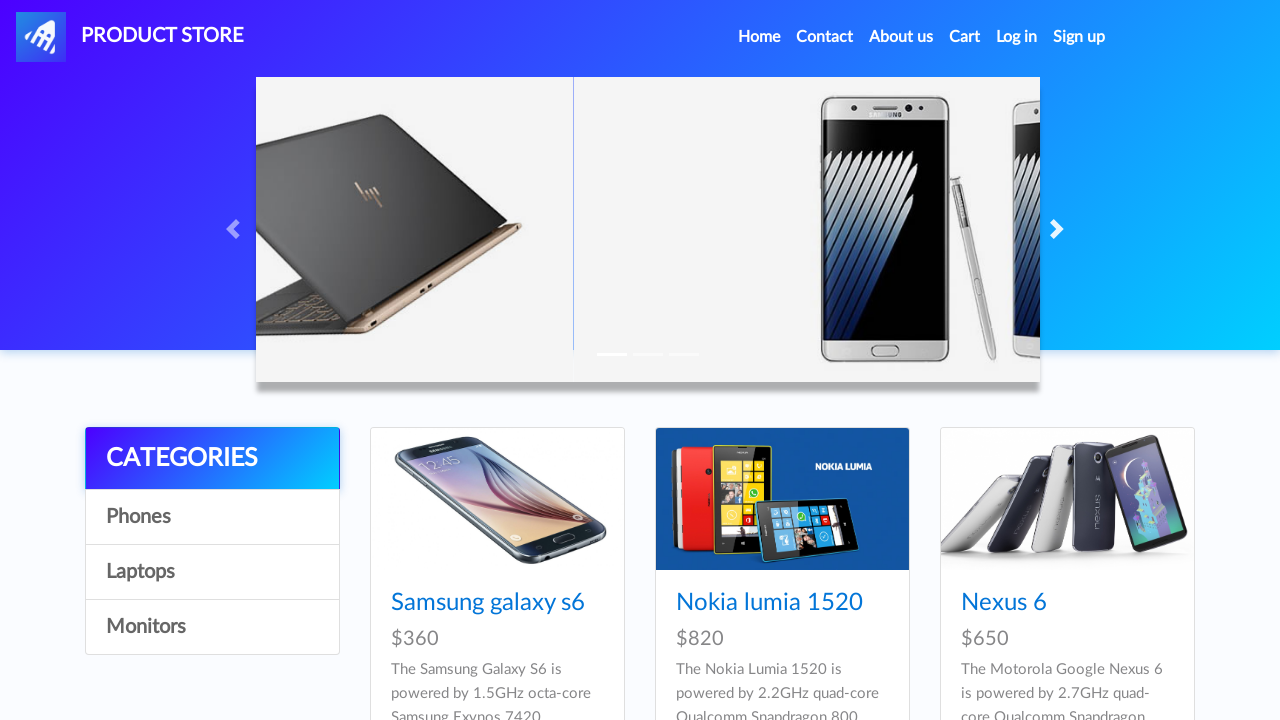

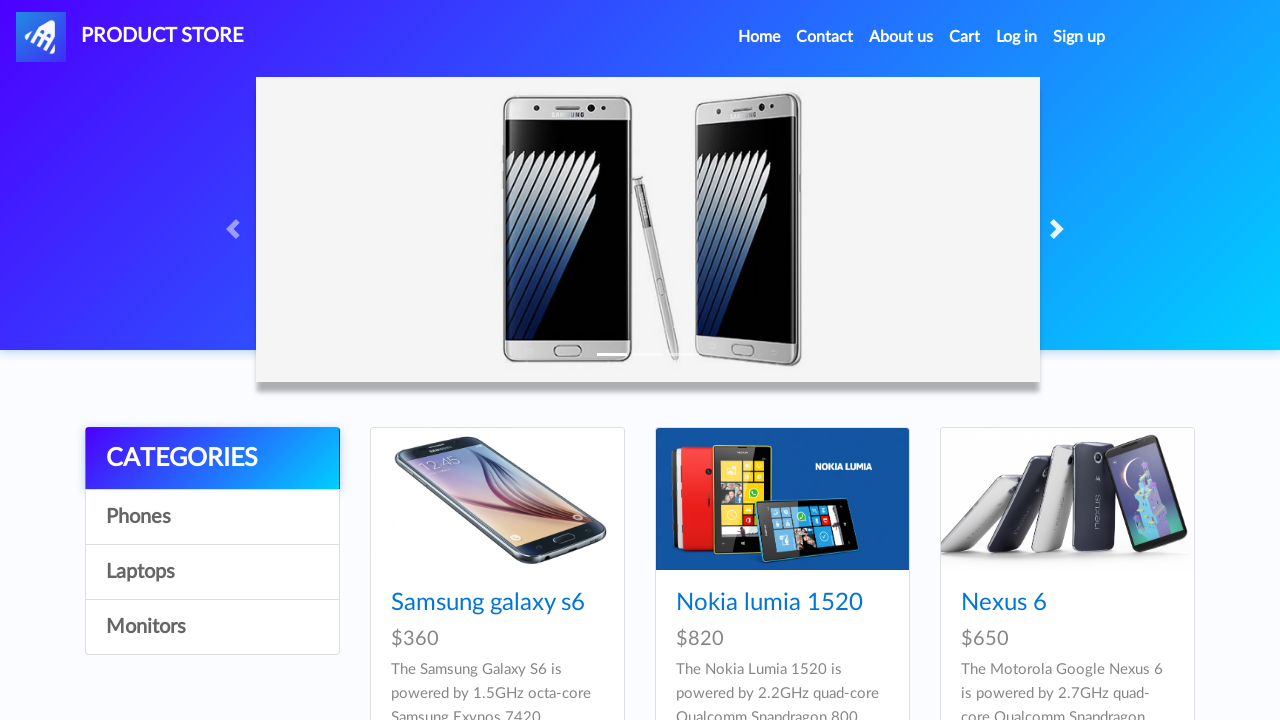